Solves a math problem by extracting a value from an element attribute, calculating a mathematical expression, and submitting the answer along with checkbox and radio button selections

Starting URL: http://suninjuly.github.io/get_attribute.html

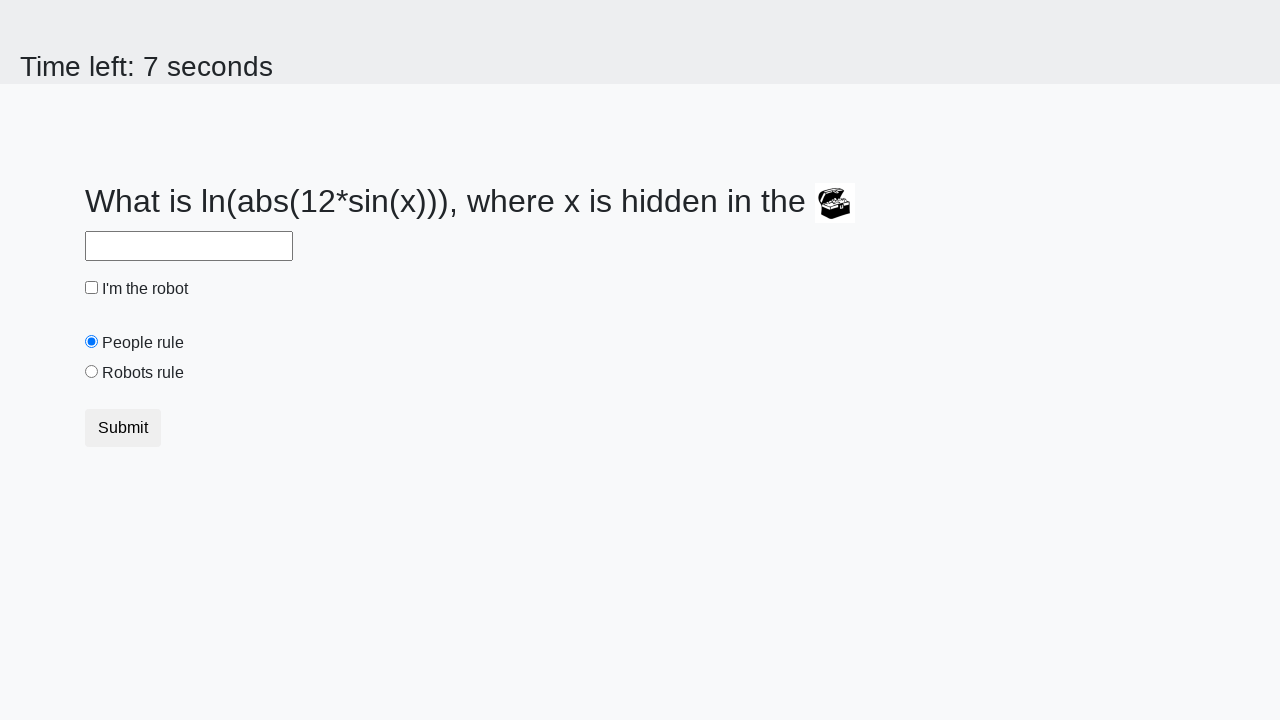

Located treasure element
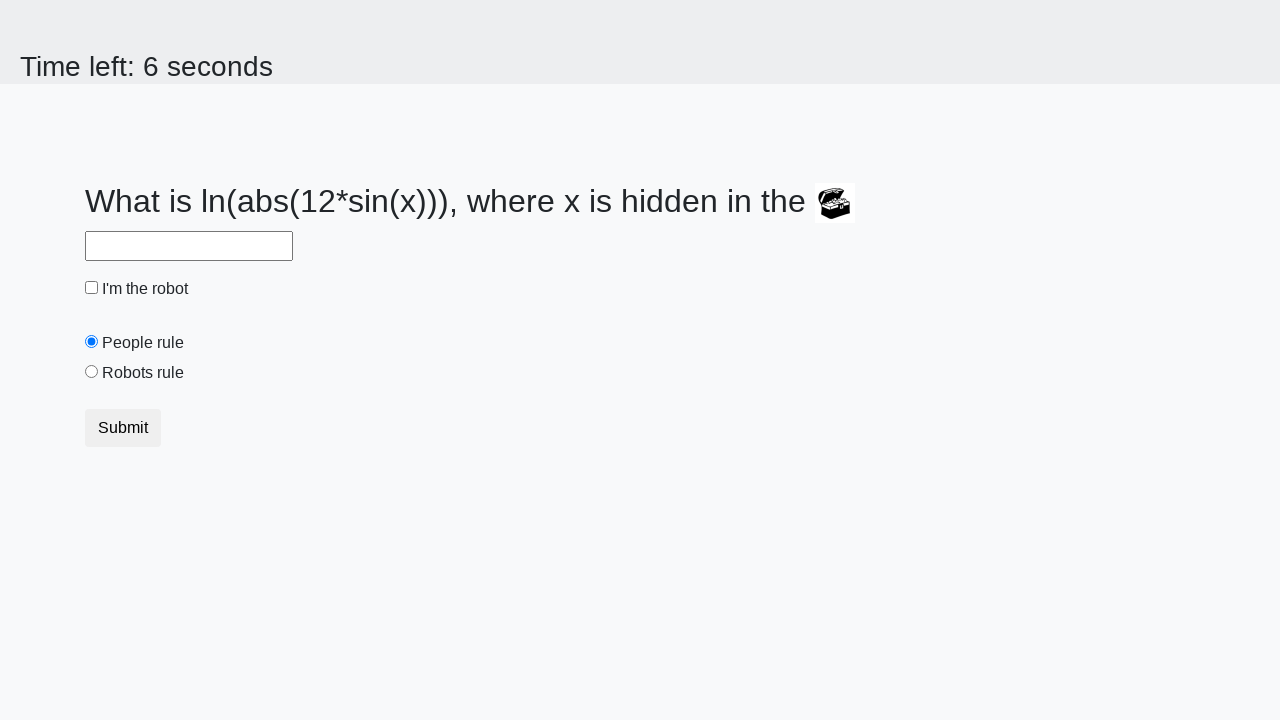

Extracted valuex attribute from treasure element
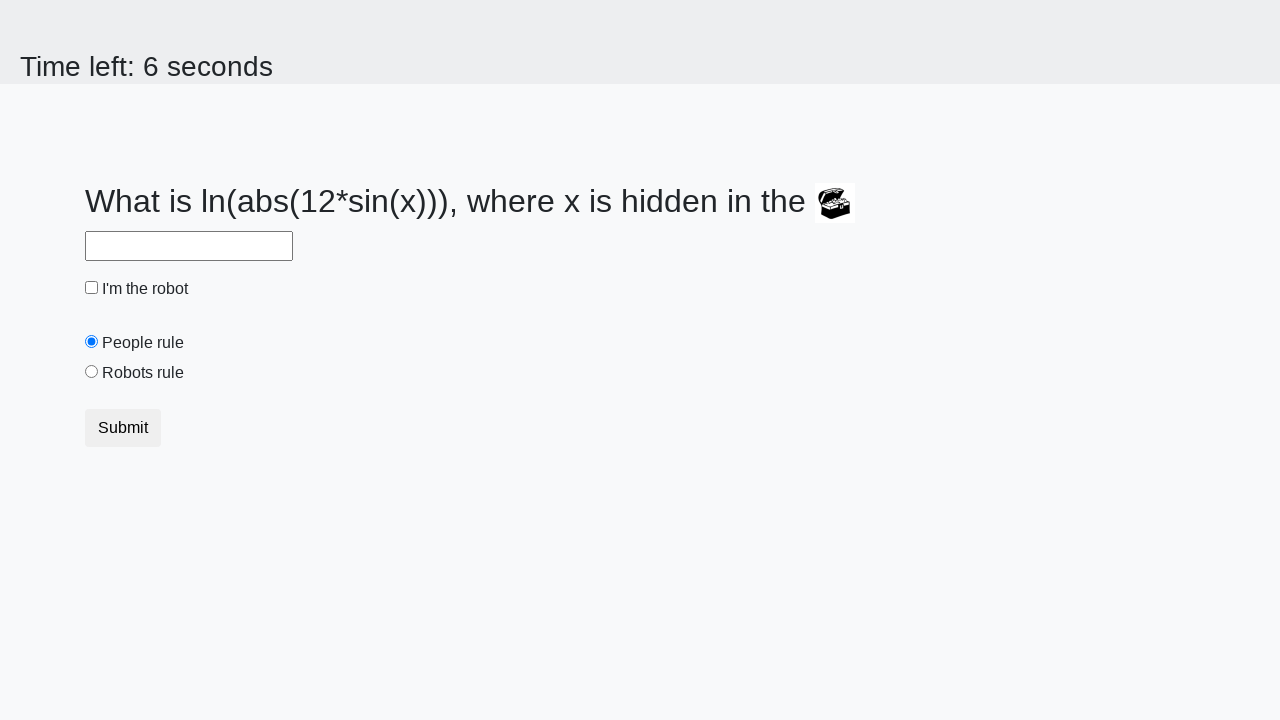

Calculated mathematical expression: log(abs(12*sin(x)))
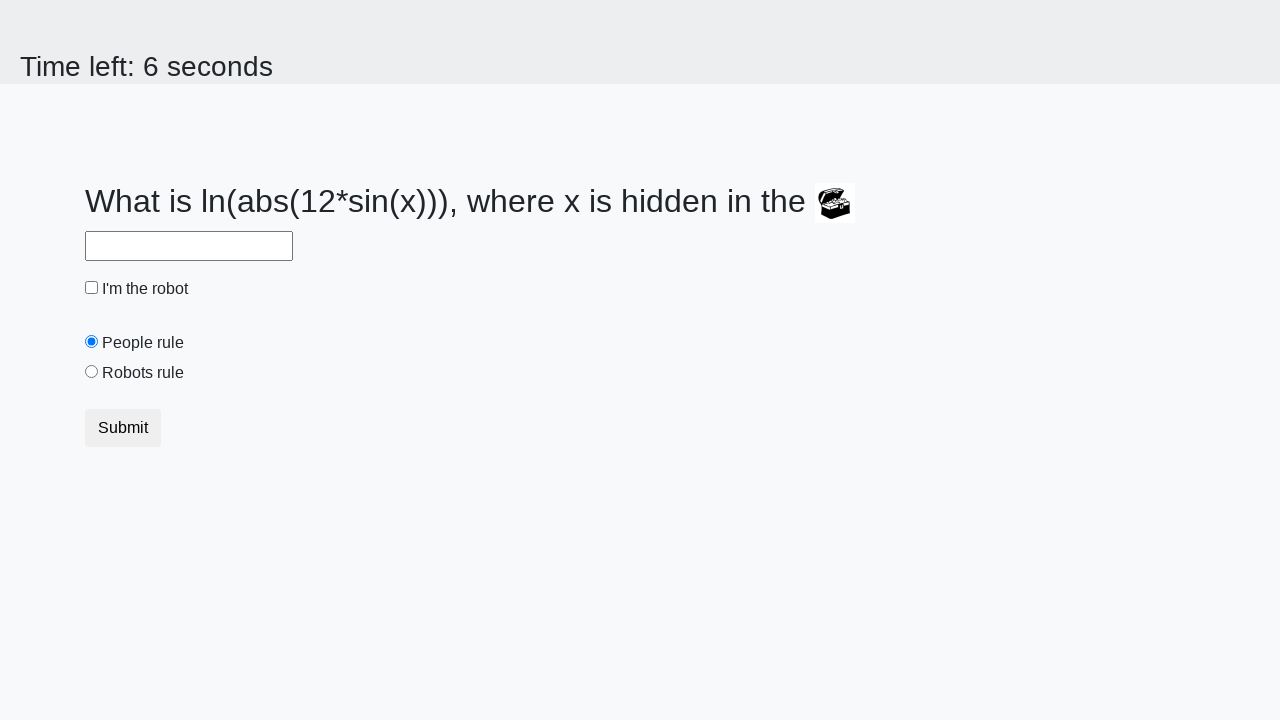

Filled answer field with calculated result: 2.1746125979131357 on #answer
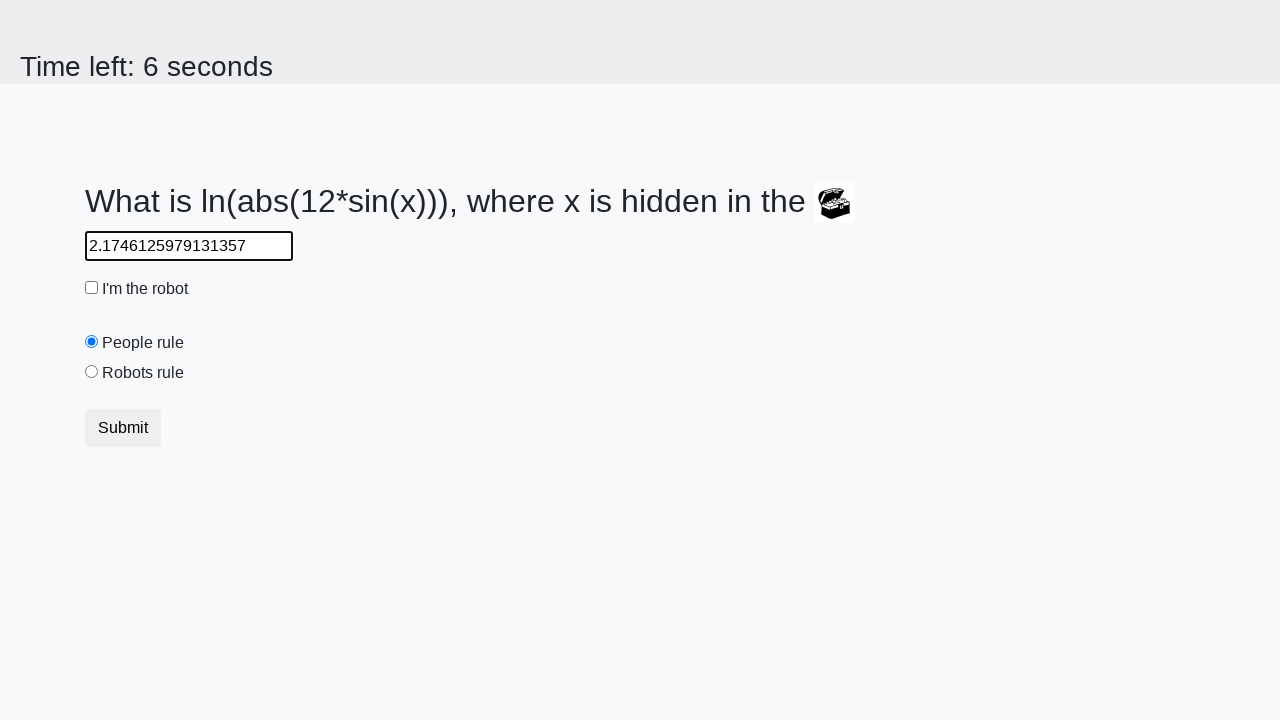

Clicked robot checkbox at (92, 288) on #robotCheckbox
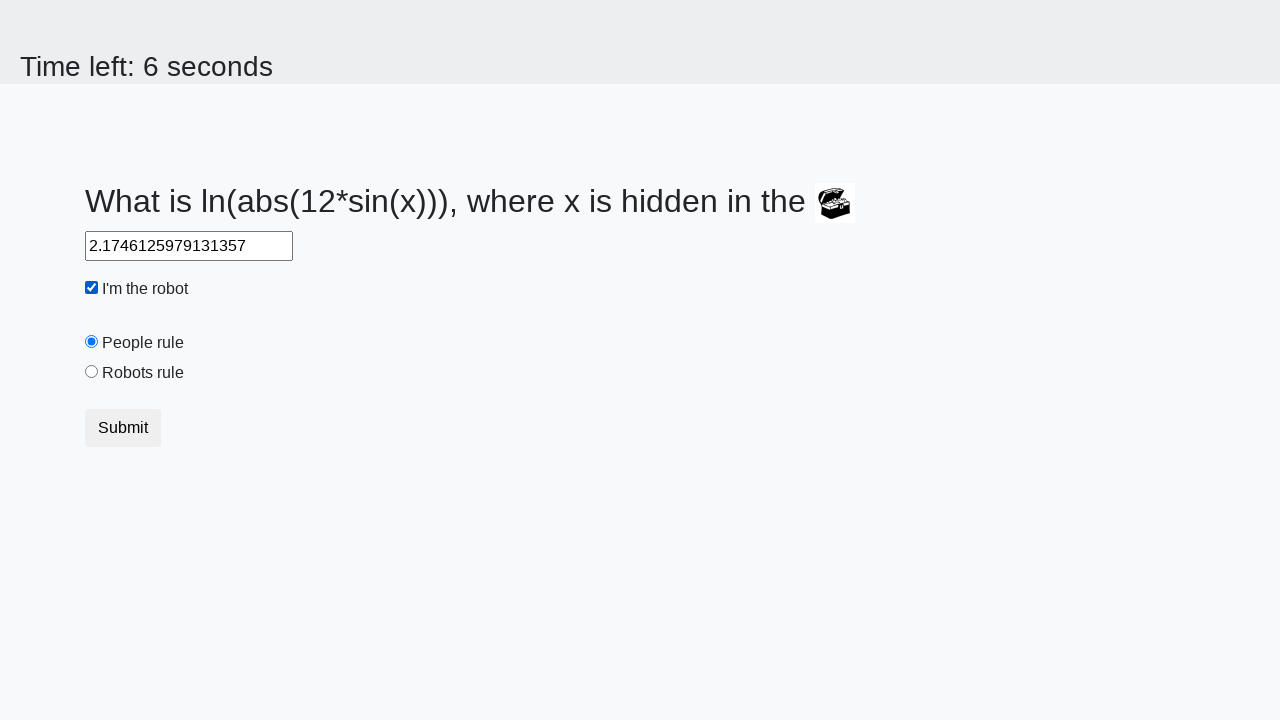

Clicked robots rule radio button at (92, 372) on #robotsRule
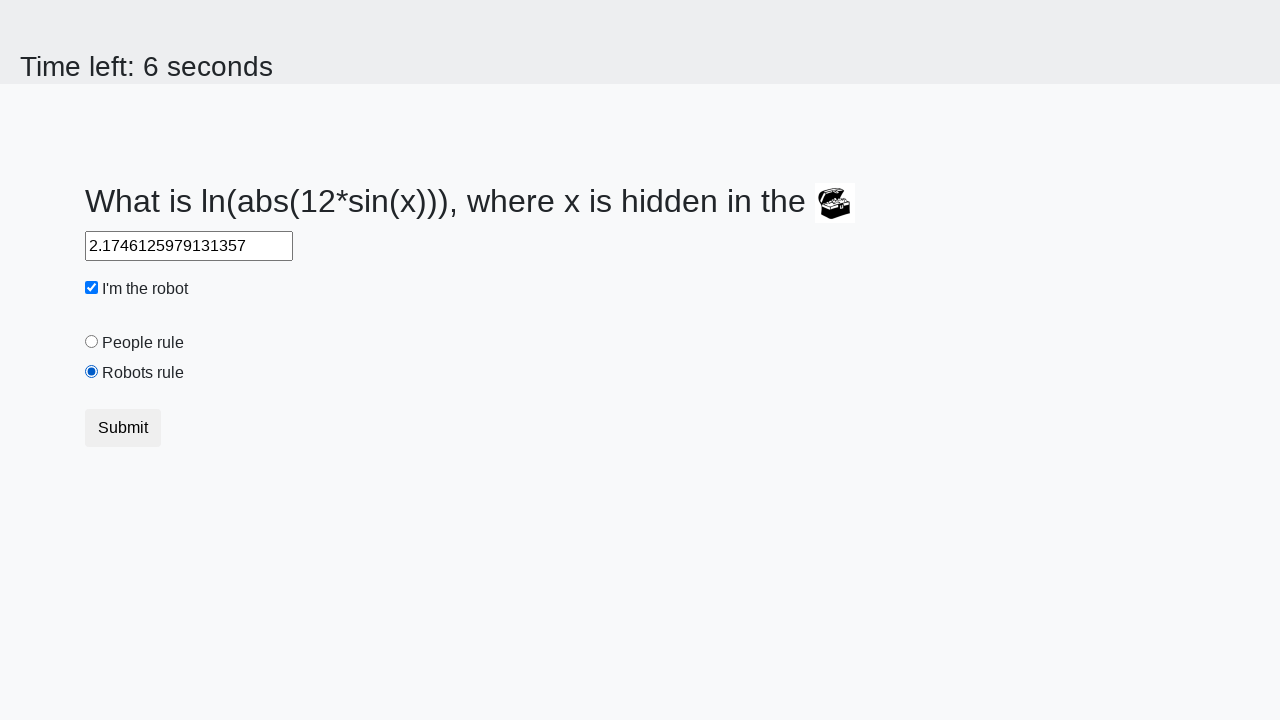

Submitted form at (123, 428) on button[type="submit"]
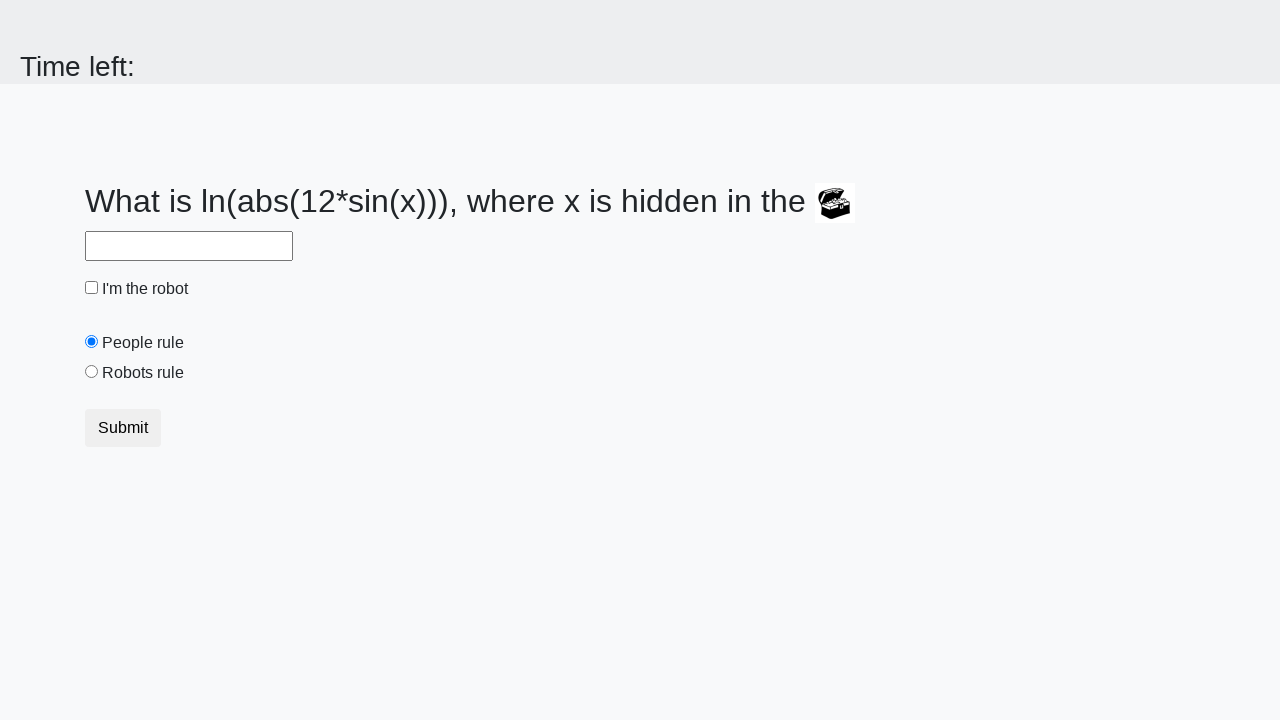

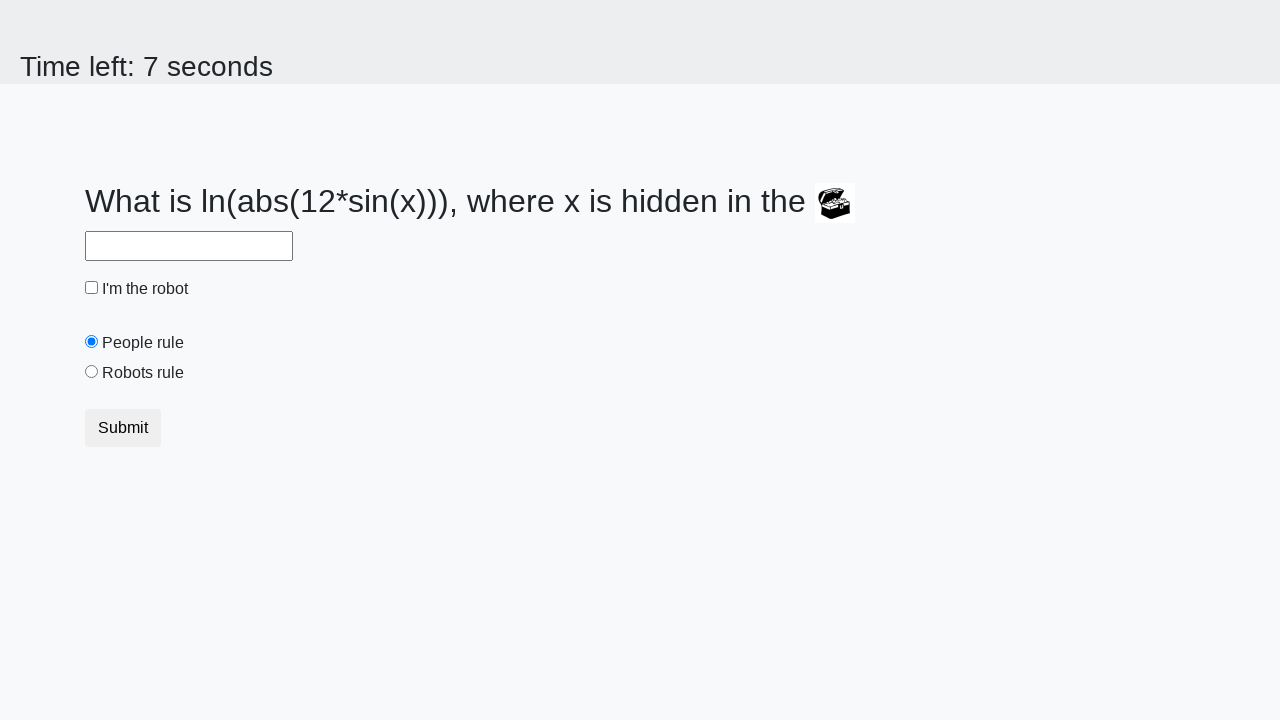